Tests marking all todo items as completed using the toggle-all checkbox.

Starting URL: https://demo.playwright.dev/todomvc

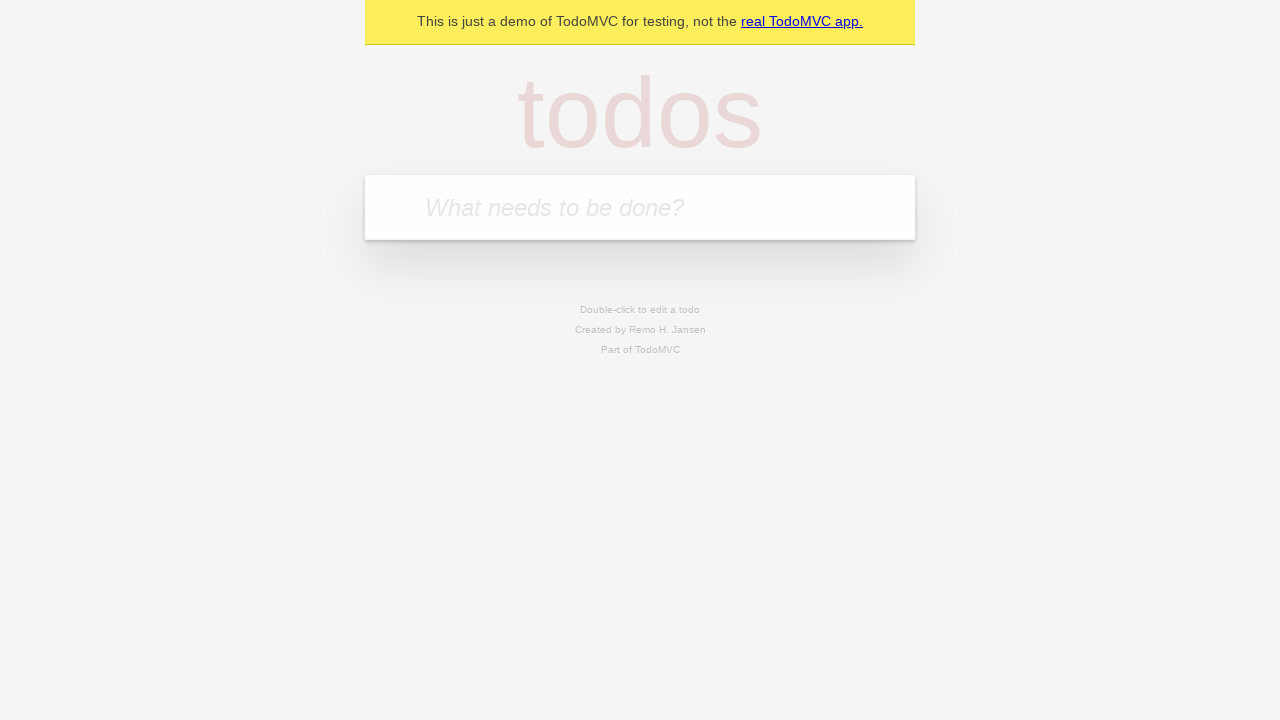

Filled todo input with 'buy some cheese' on internal:attr=[placeholder="What needs to be done?"i]
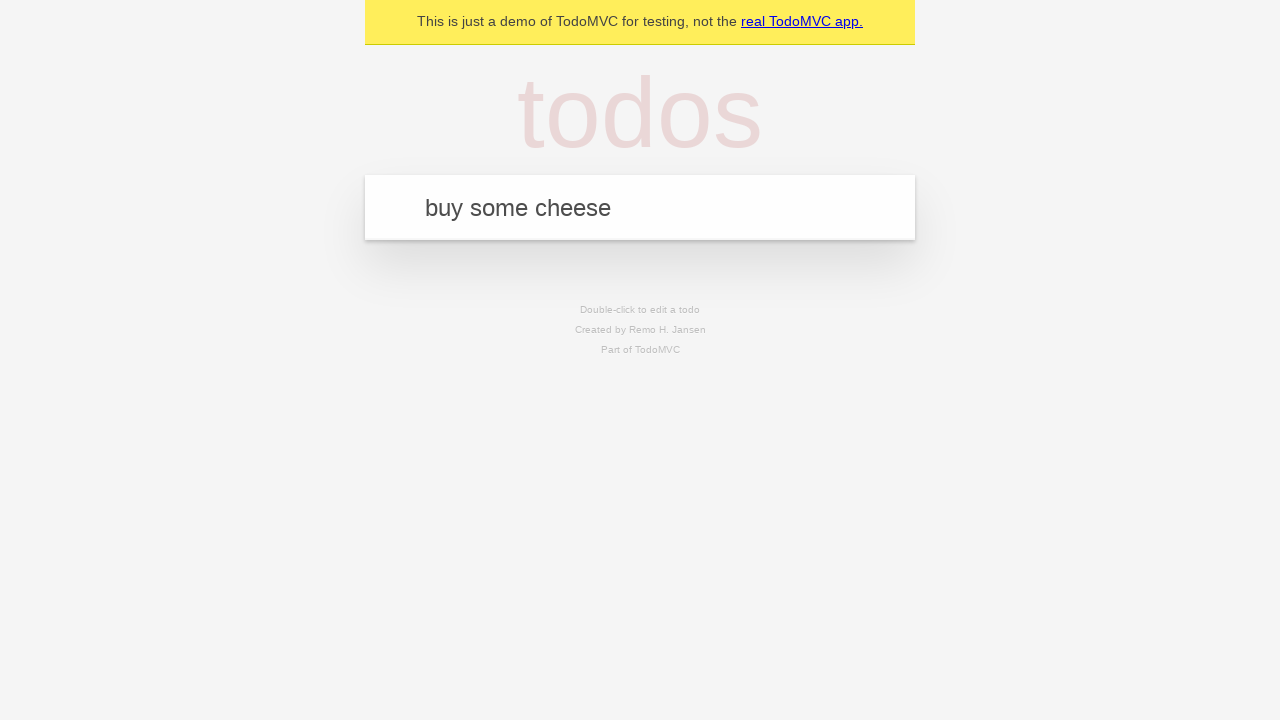

Pressed Enter to create first todo item on internal:attr=[placeholder="What needs to be done?"i]
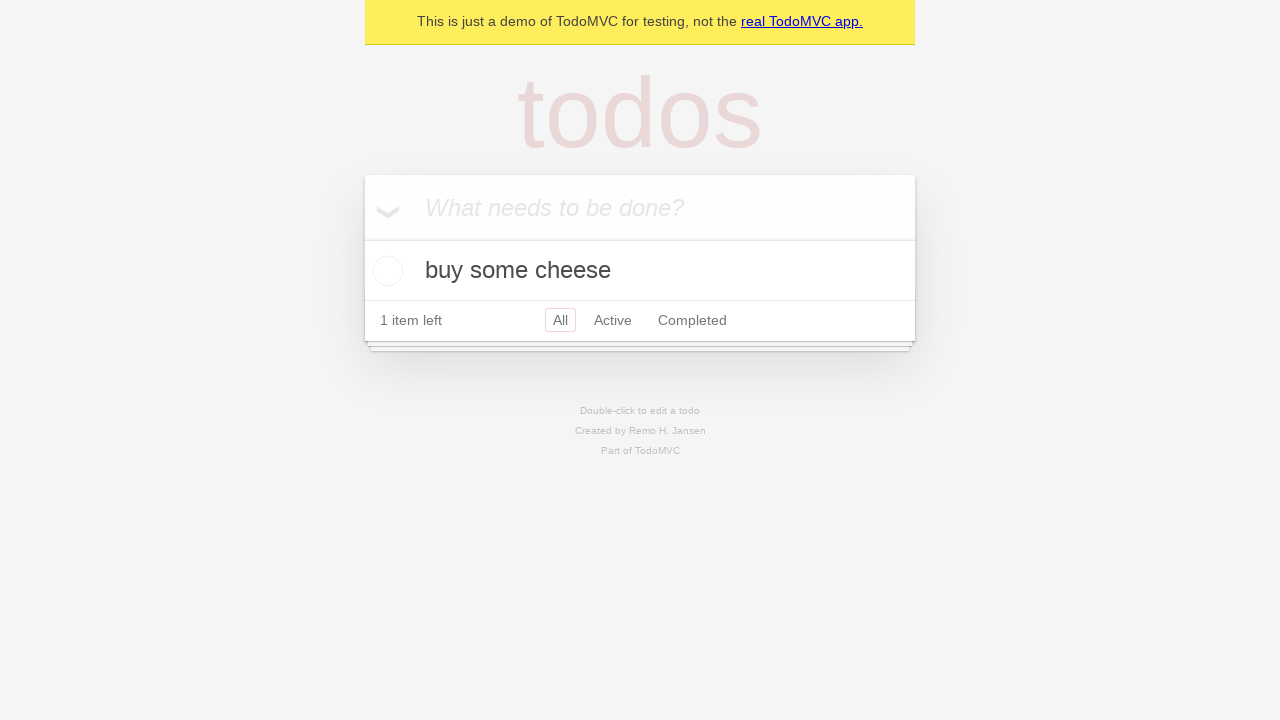

Filled todo input with 'feed the cat' on internal:attr=[placeholder="What needs to be done?"i]
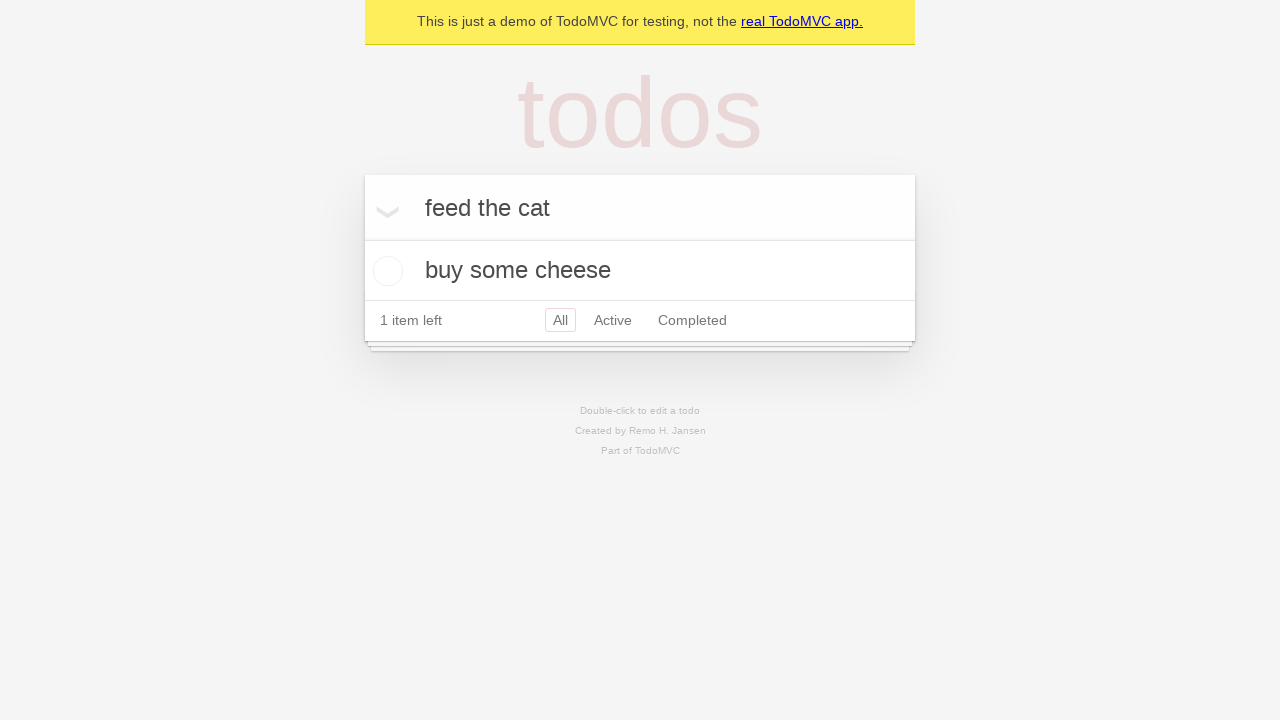

Pressed Enter to create second todo item on internal:attr=[placeholder="What needs to be done?"i]
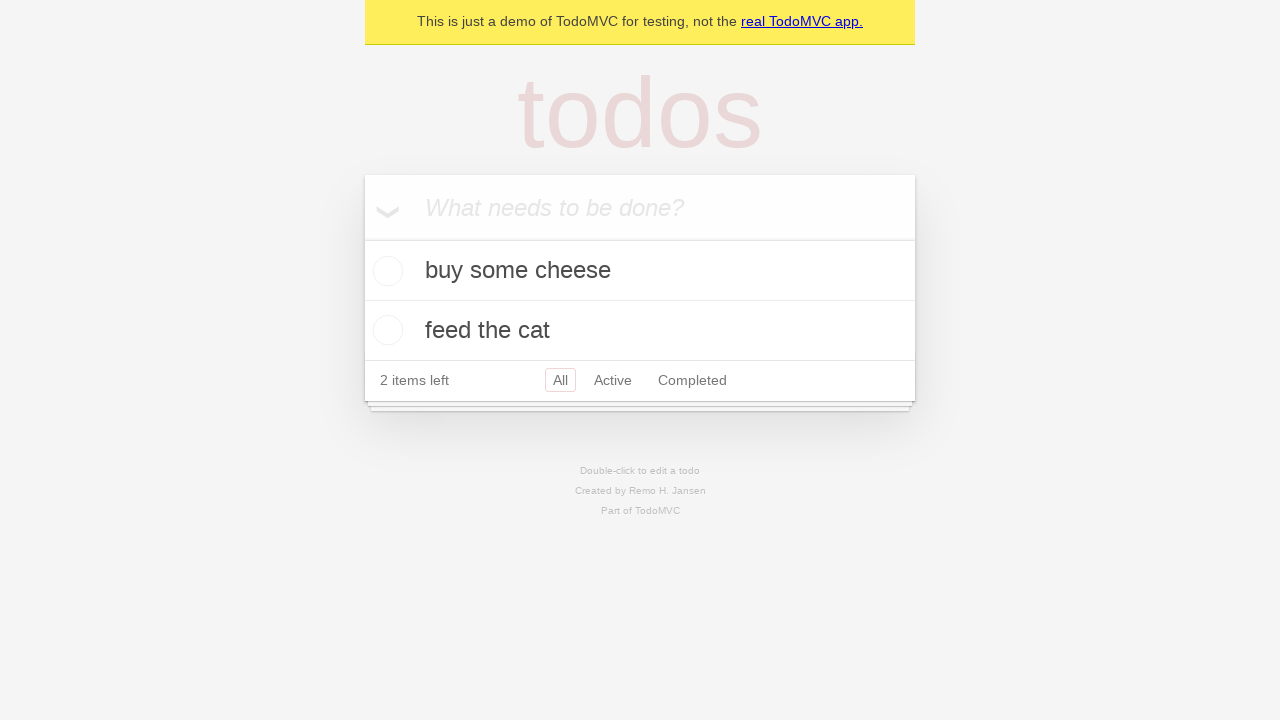

Filled todo input with 'book a doctors appointment' on internal:attr=[placeholder="What needs to be done?"i]
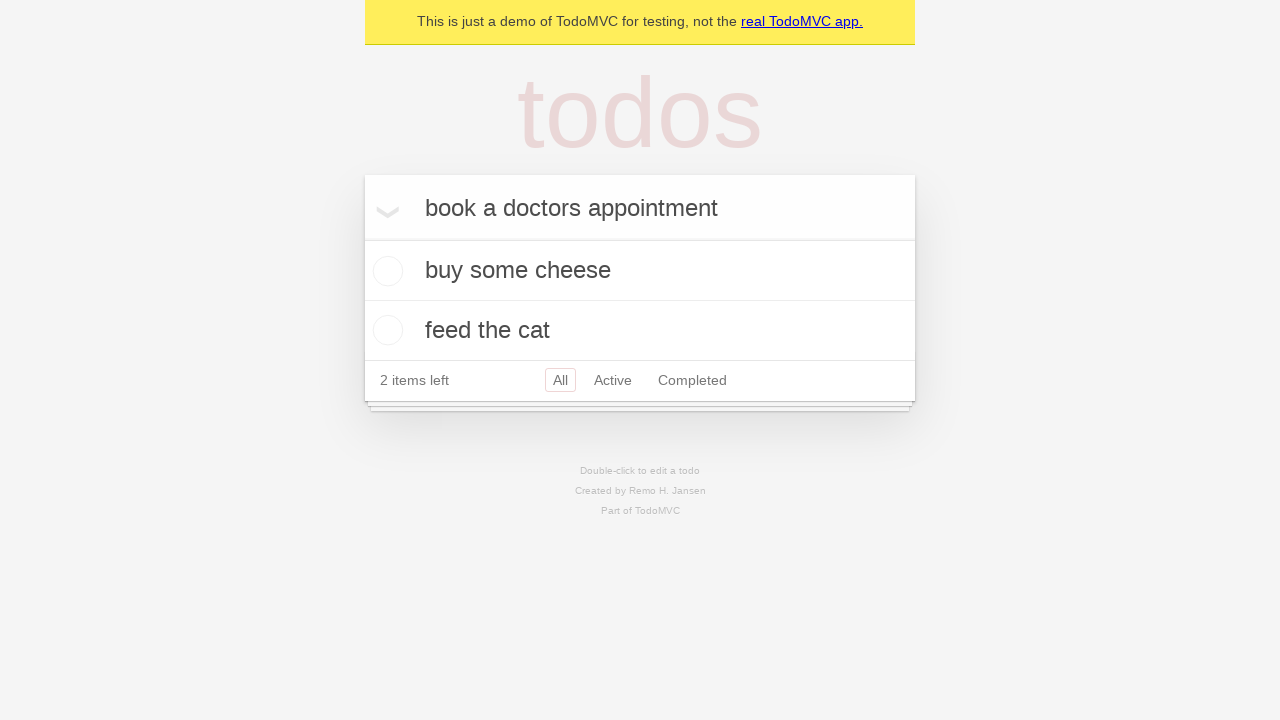

Pressed Enter to create third todo item on internal:attr=[placeholder="What needs to be done?"i]
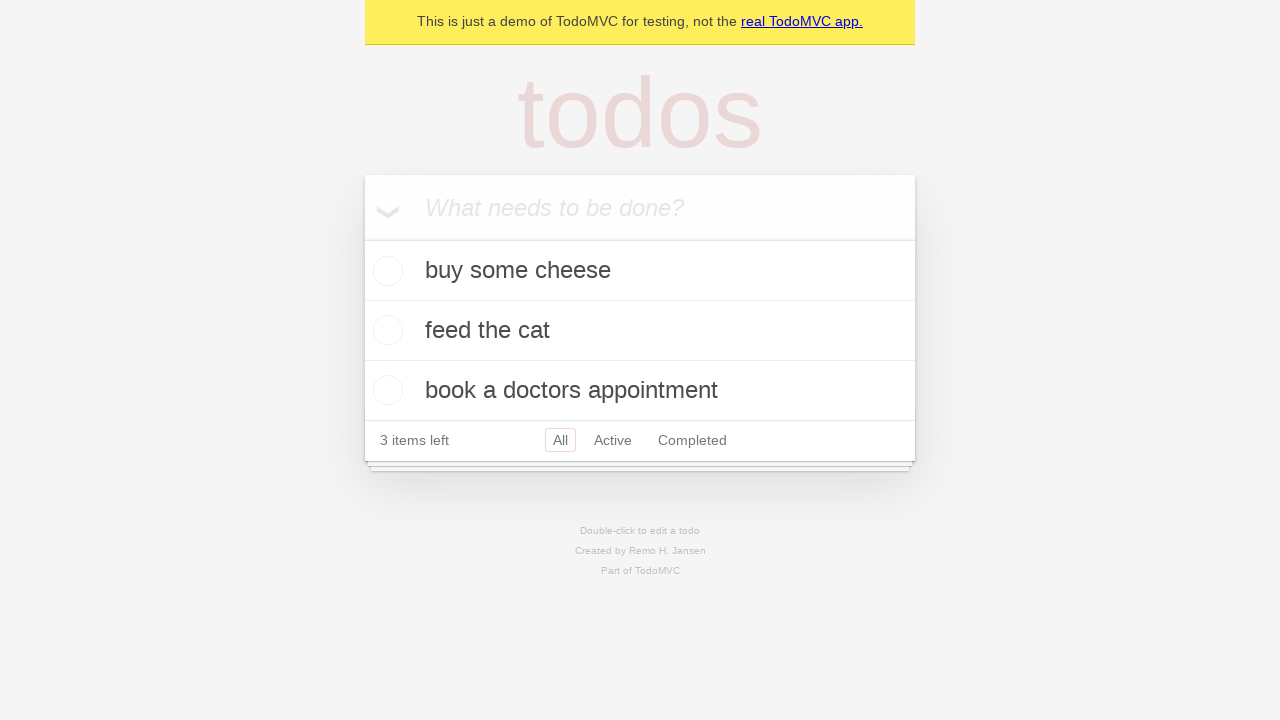

All three todo items loaded
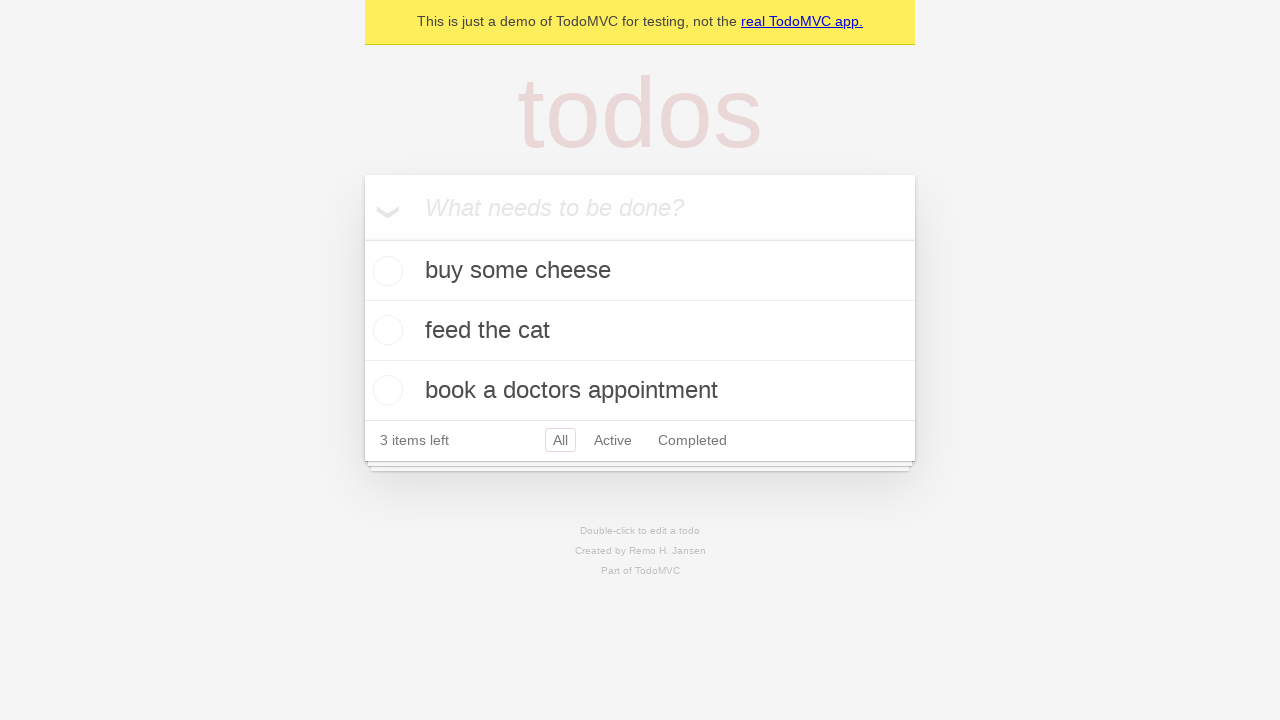

Clicked 'Mark all as complete' toggle checkbox at (362, 238) on internal:label="Mark all as complete"i
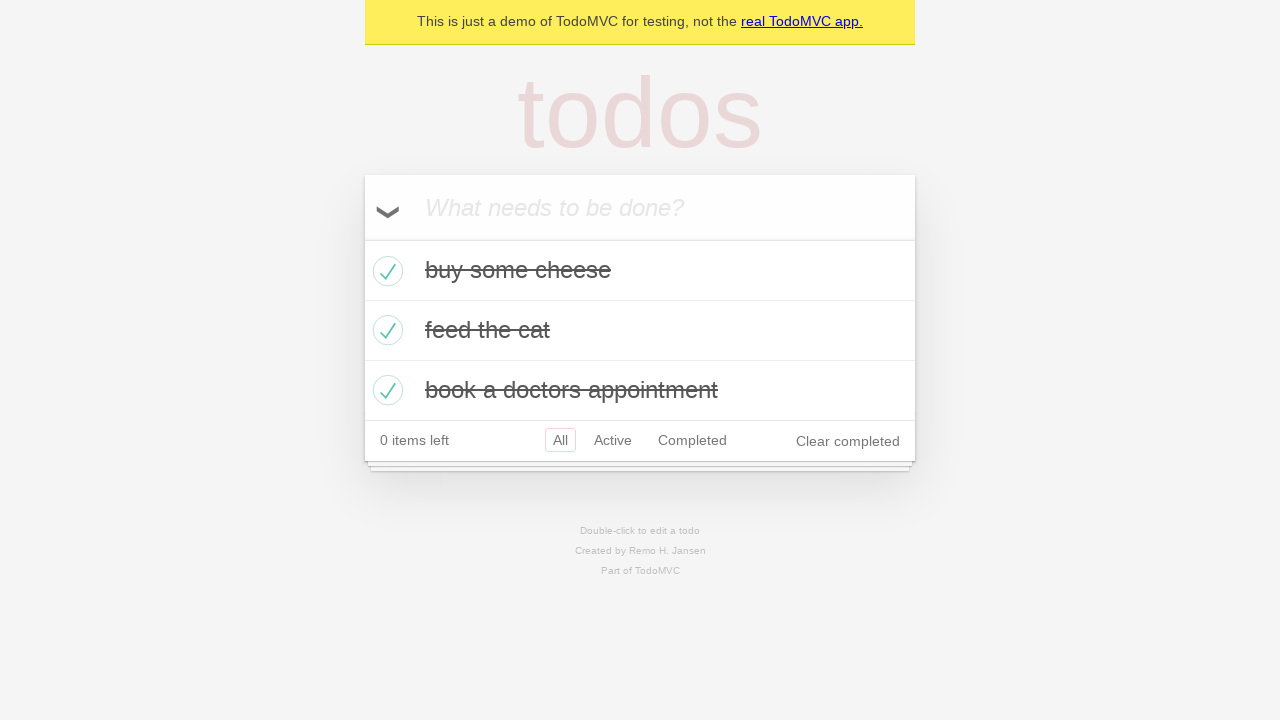

All todo items marked as completed
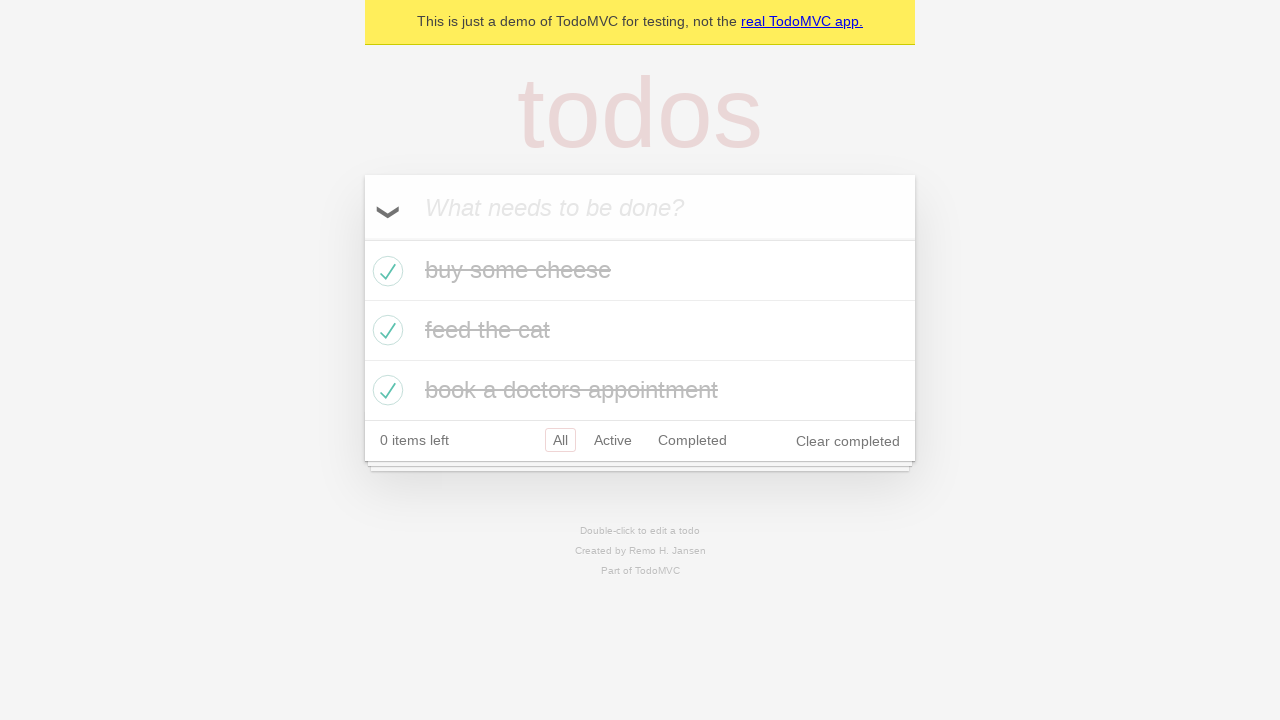

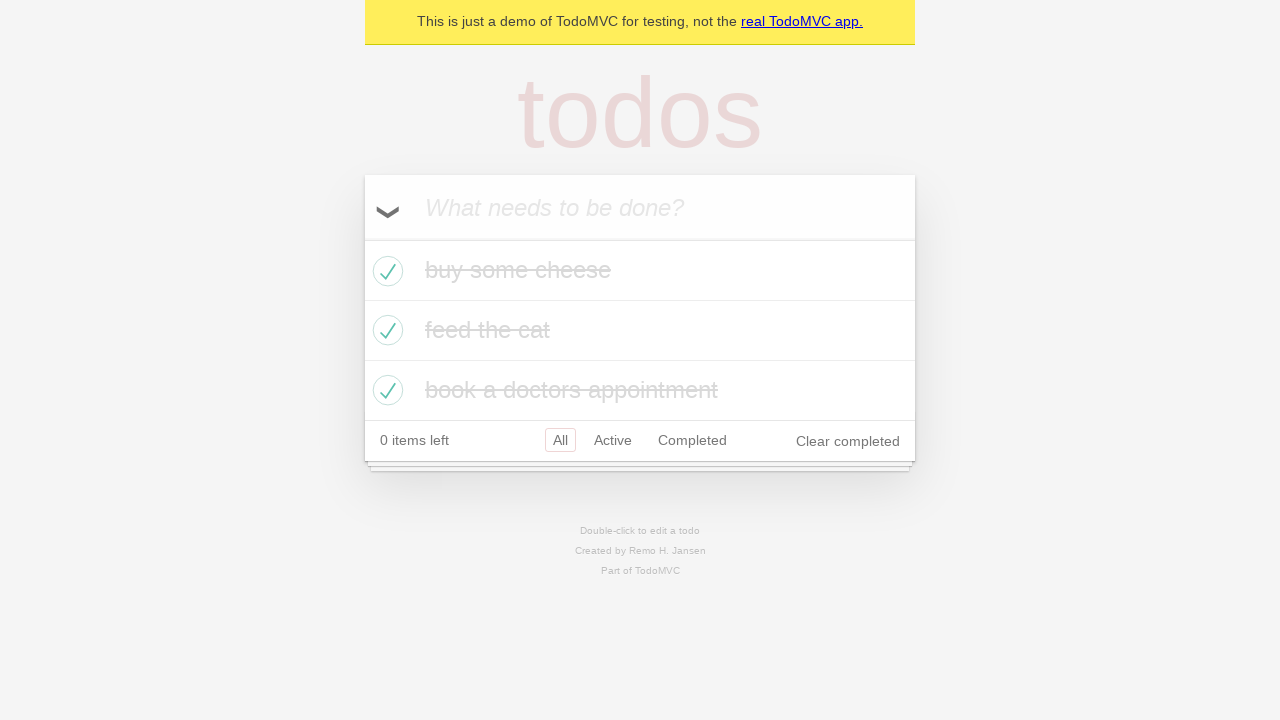